Navigates to the registration page by clicking the registration link and verifies the URL changes correctly

Starting URL: https://qa.koel.app/

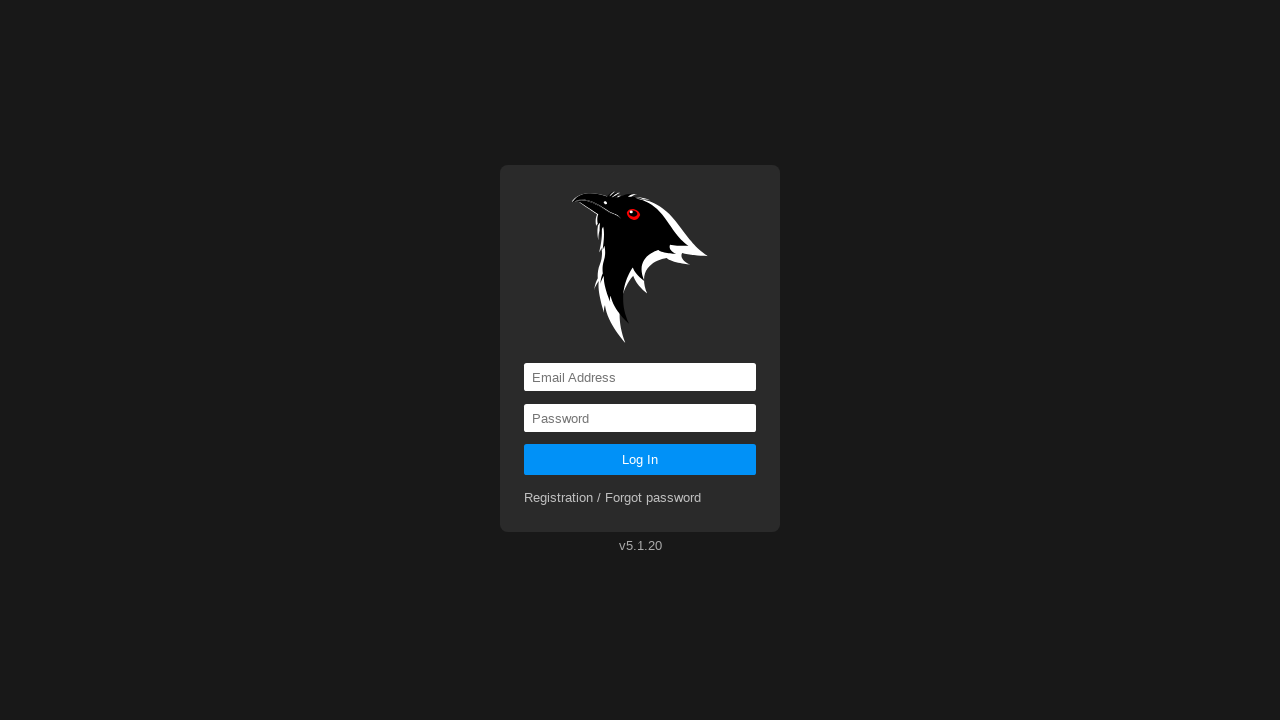

Clicked the registration link at (613, 498) on a[href='registration']
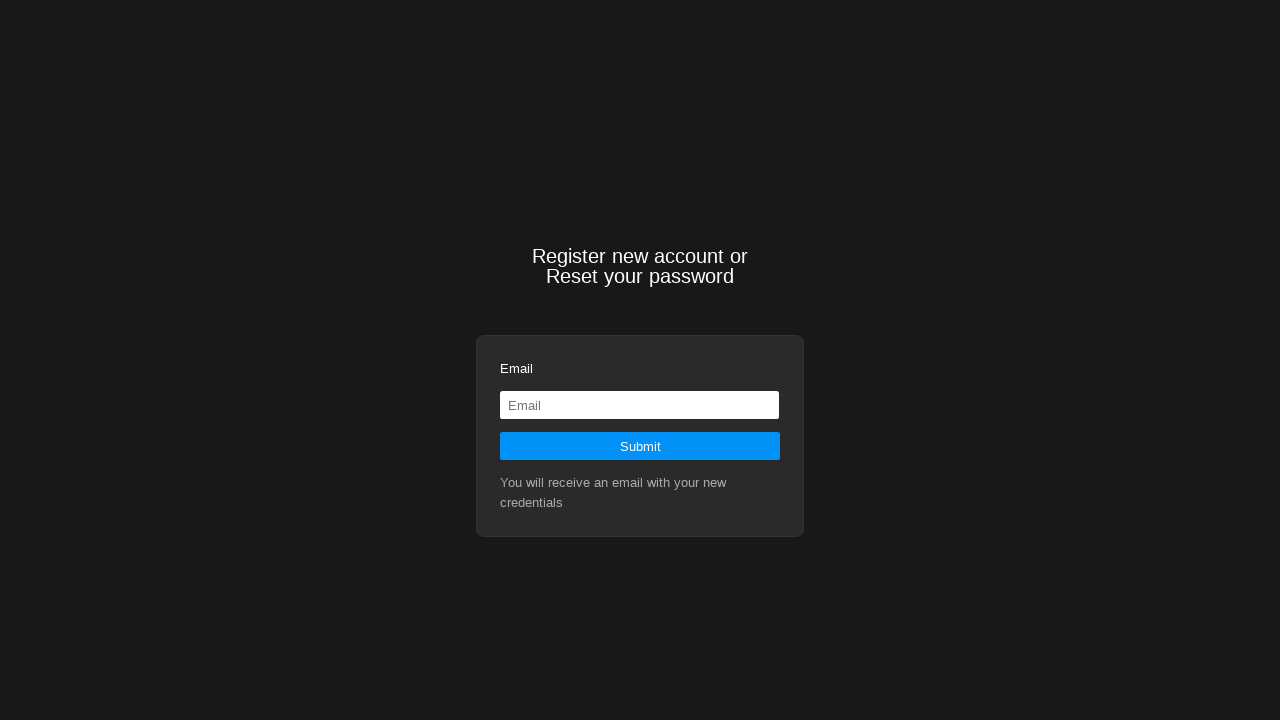

Verified navigation to registration page - URL changed to https://qa.koel.app/registration
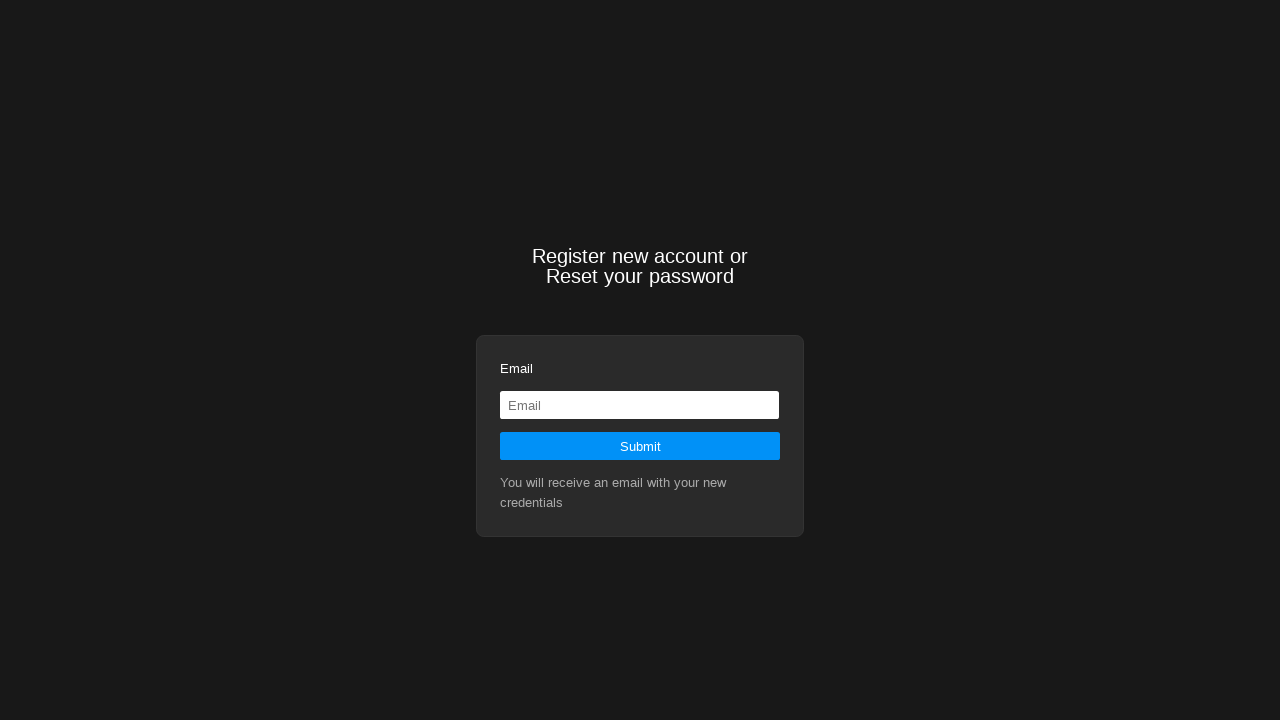

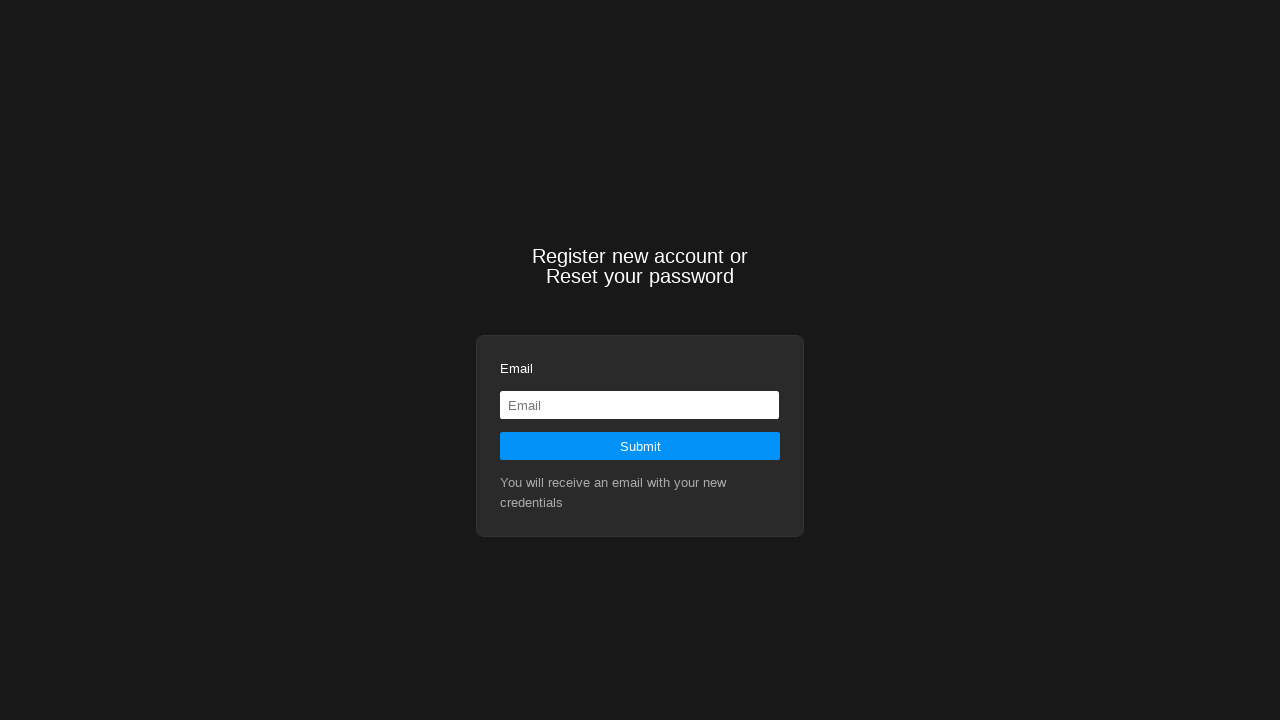